Tests Best Buy homepage by closing popup and performing scroll actions down and up the page

Starting URL: https://www.bestbuy.com

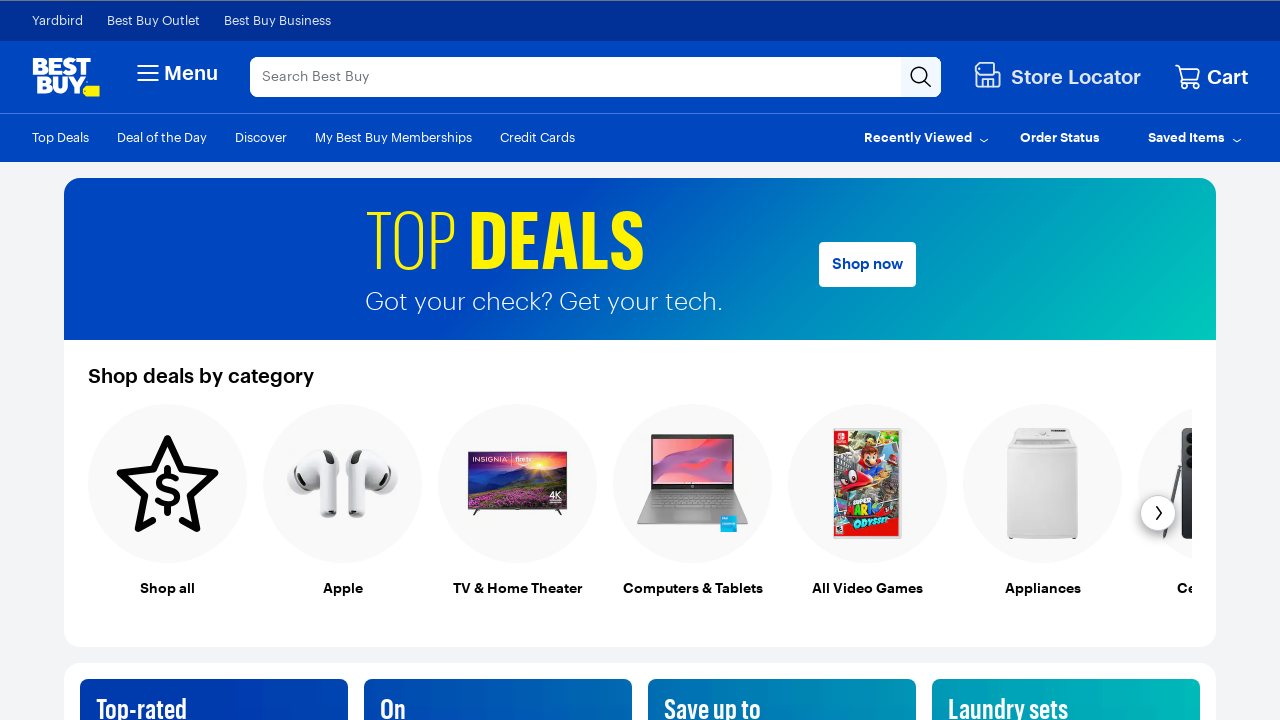

Scrolled down the page (scroll 1 of 7) on button[aria-label='Close']
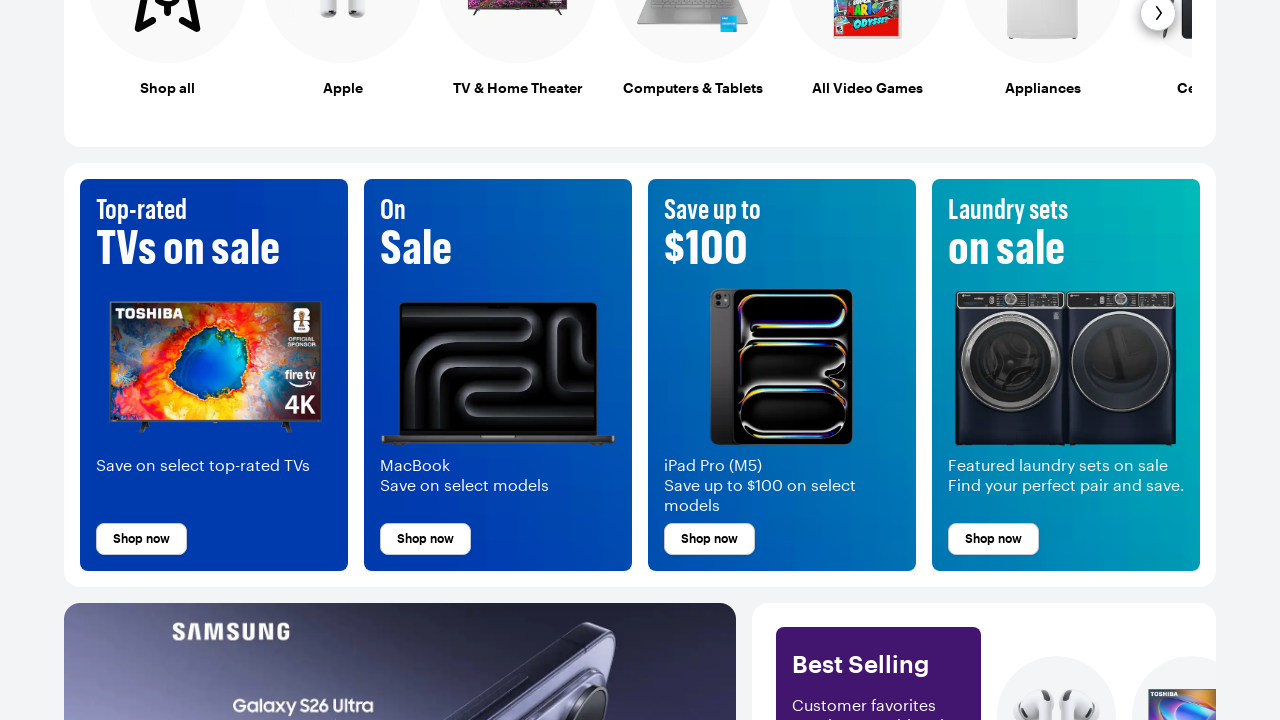

Waited 500ms after scrolling down
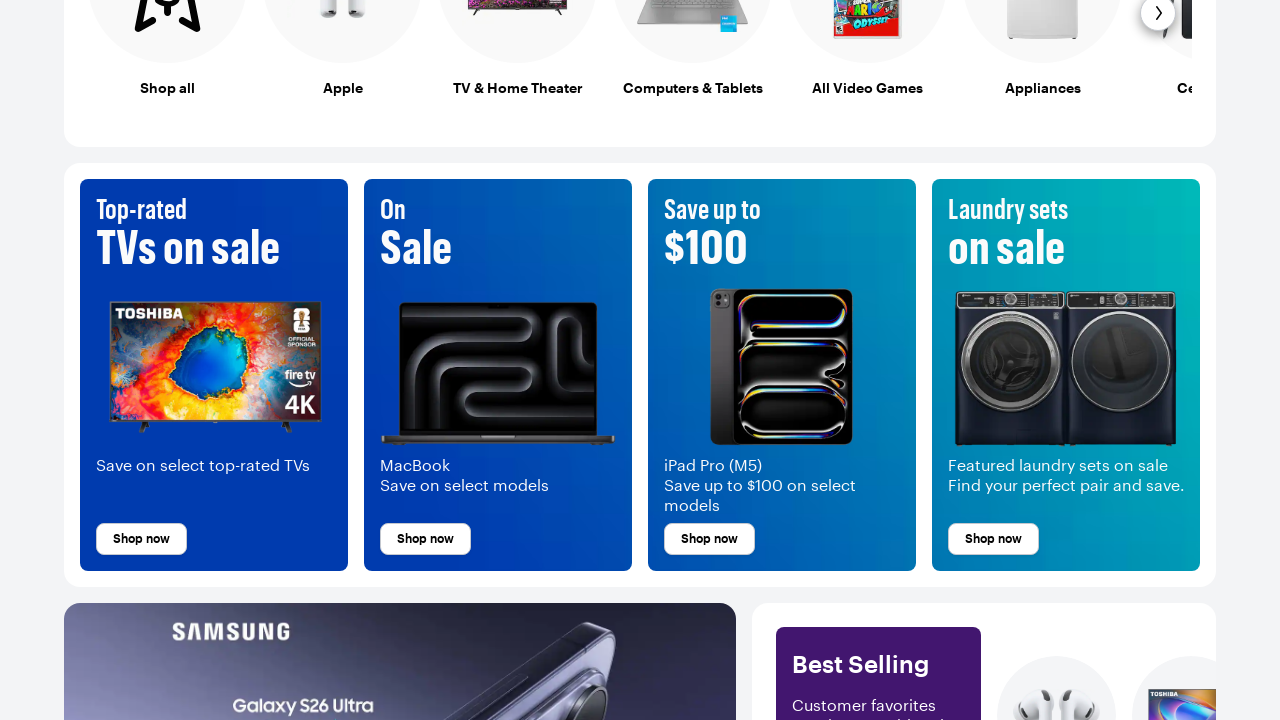

Scrolled down the page (scroll 2 of 7)
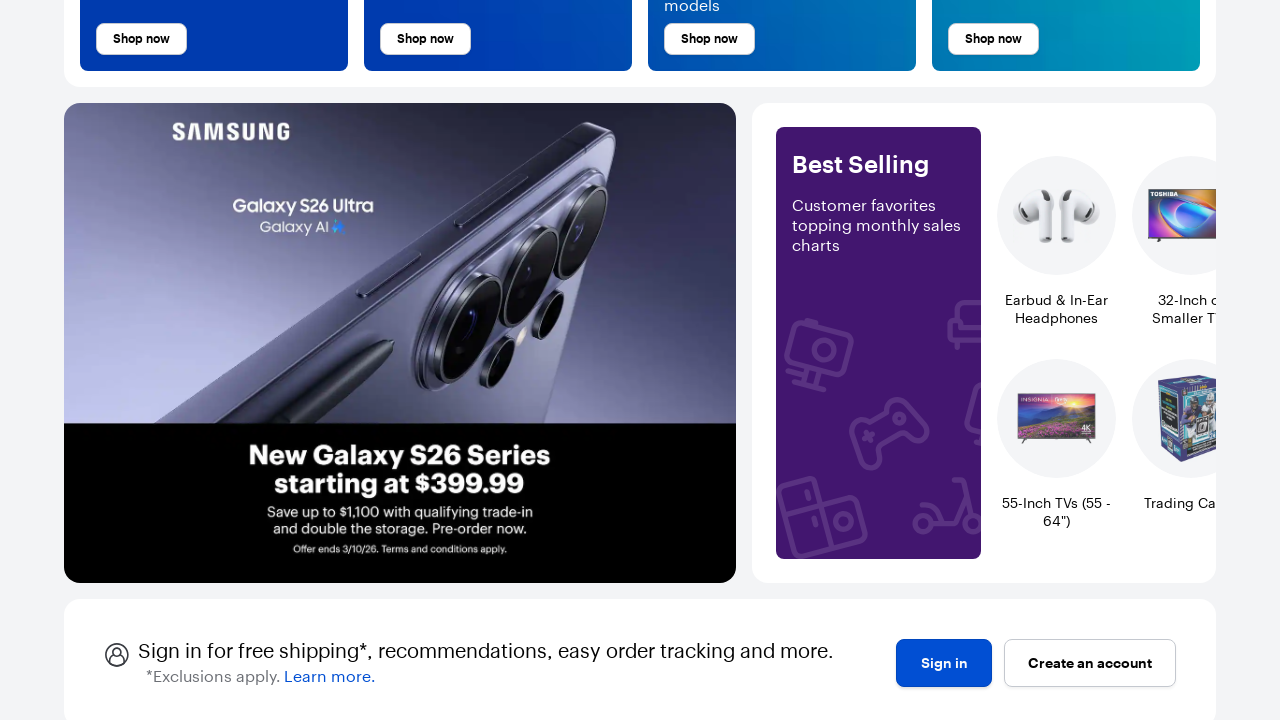

Waited 500ms after scrolling down
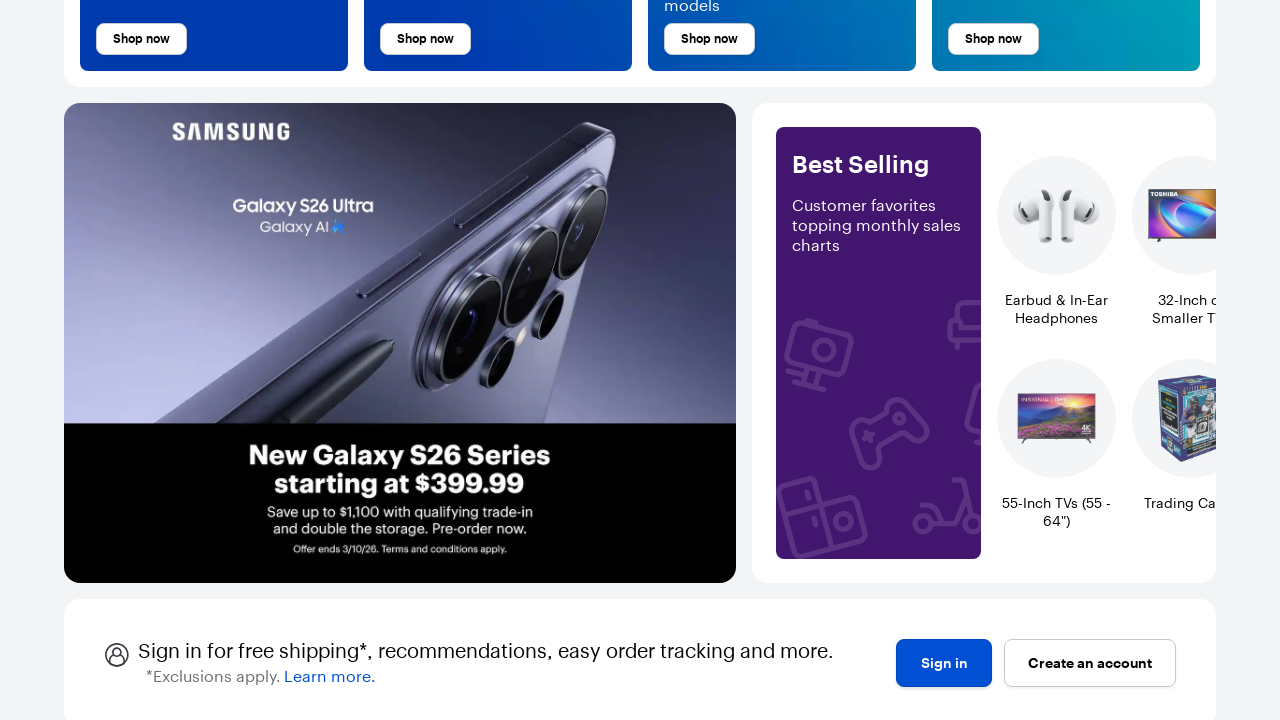

Scrolled down the page (scroll 3 of 7)
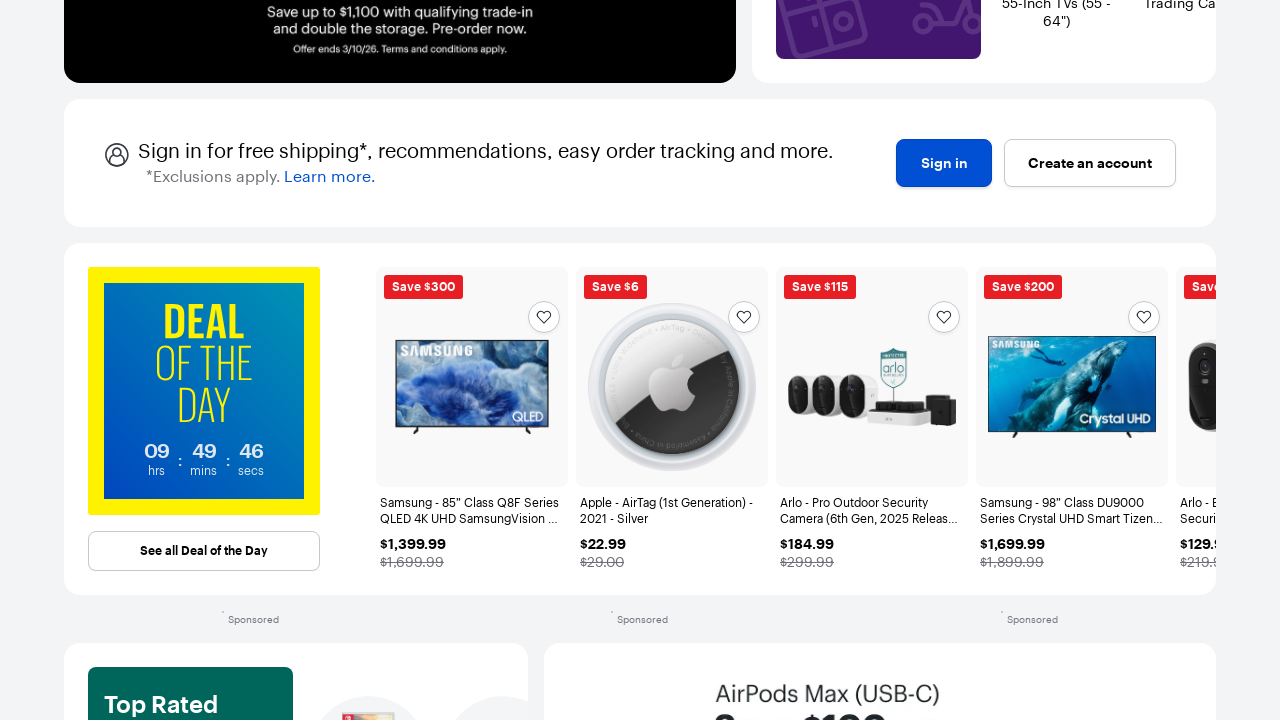

Waited 500ms after scrolling down
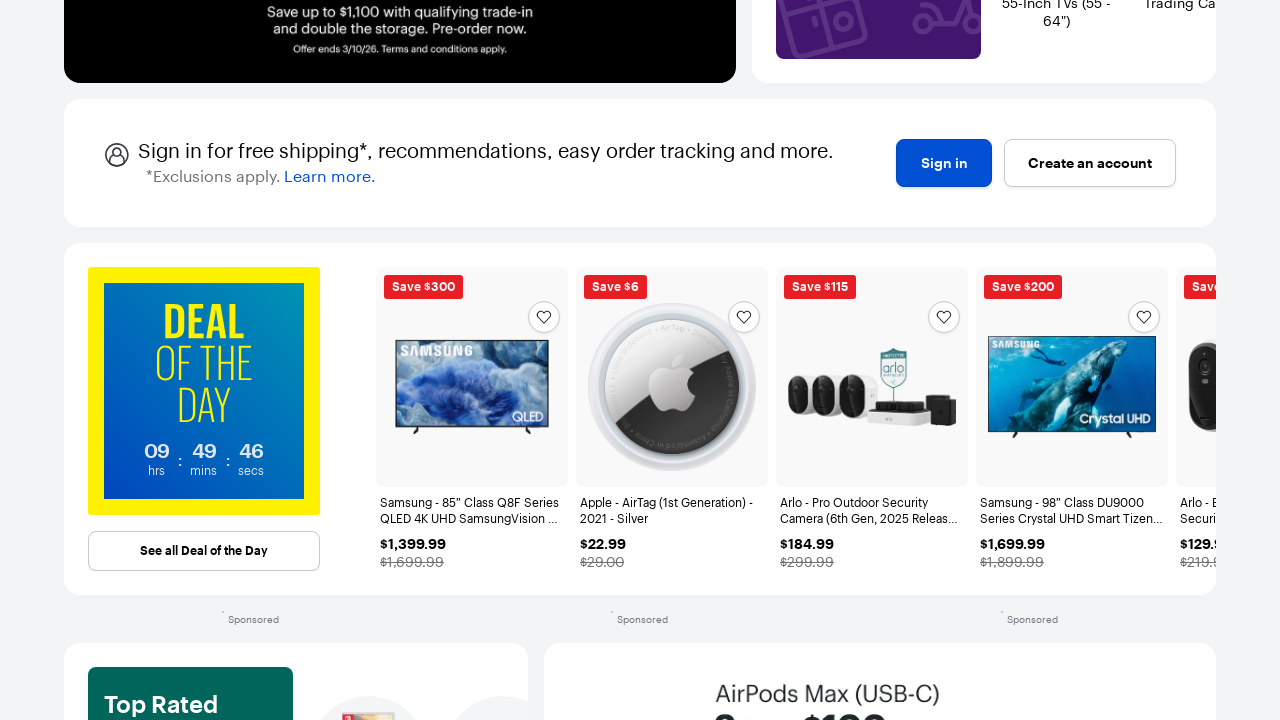

Scrolled down the page (scroll 4 of 7)
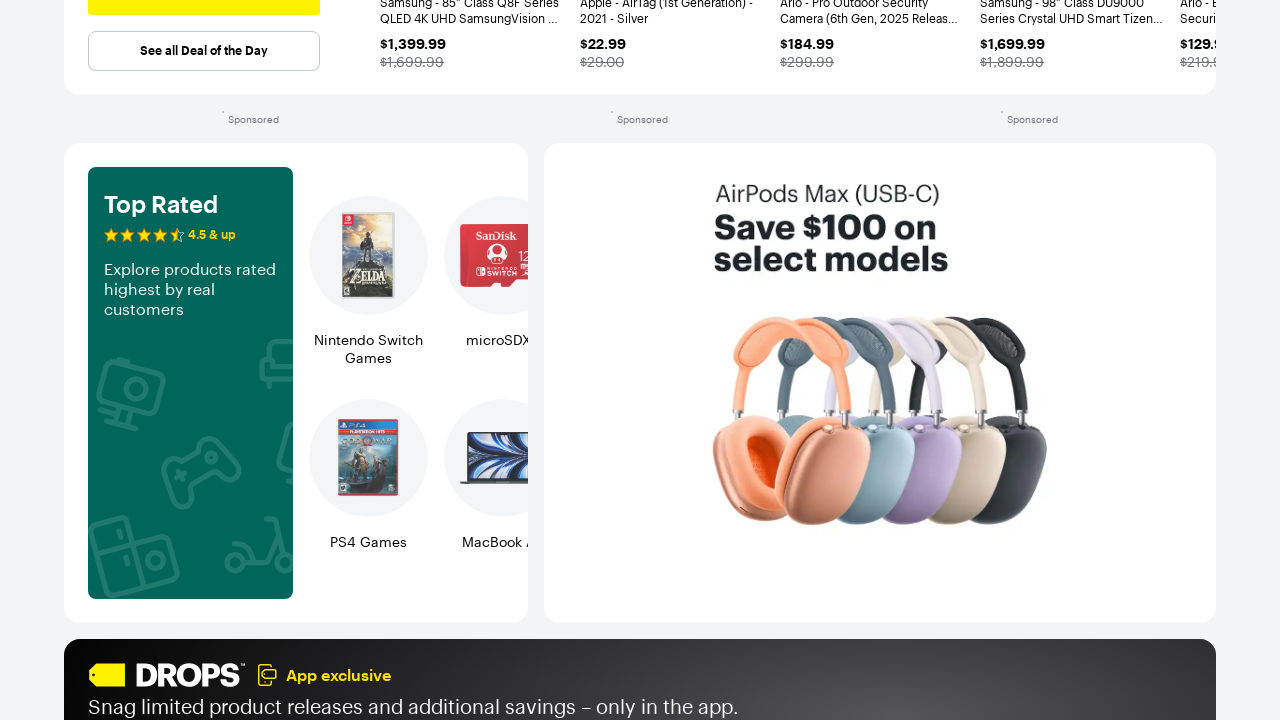

Waited 500ms after scrolling down
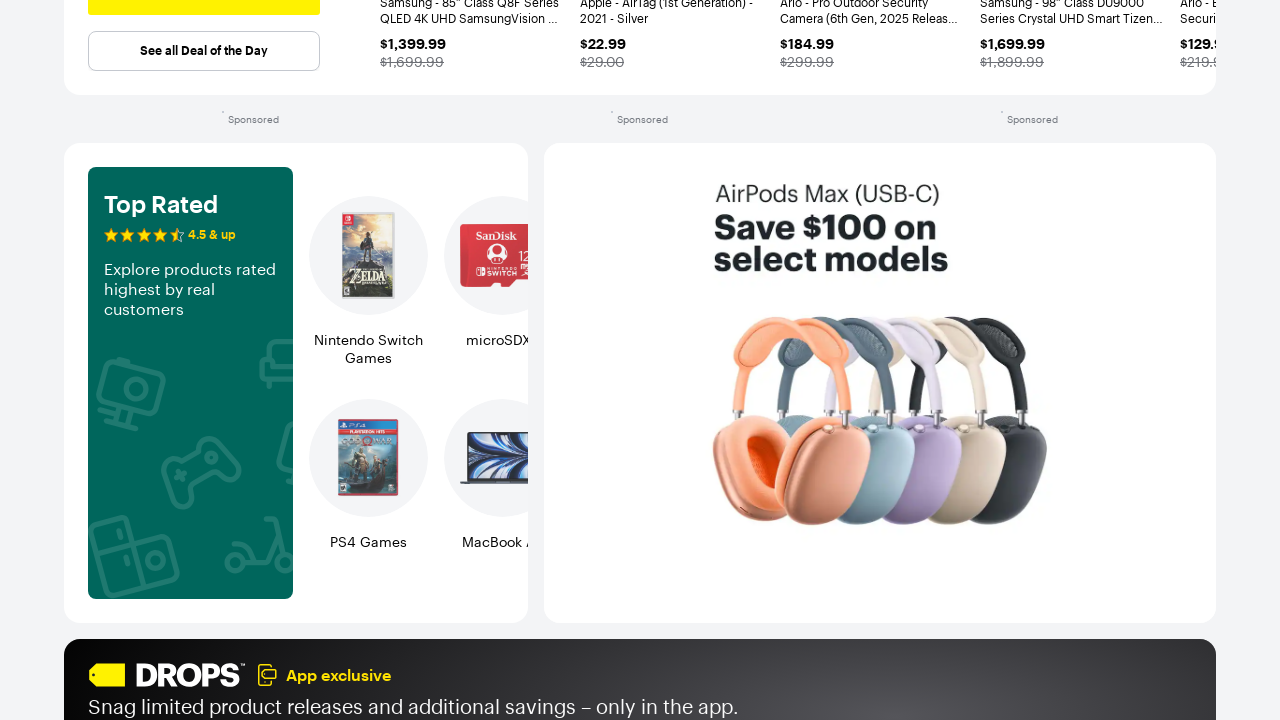

Scrolled down the page (scroll 5 of 7)
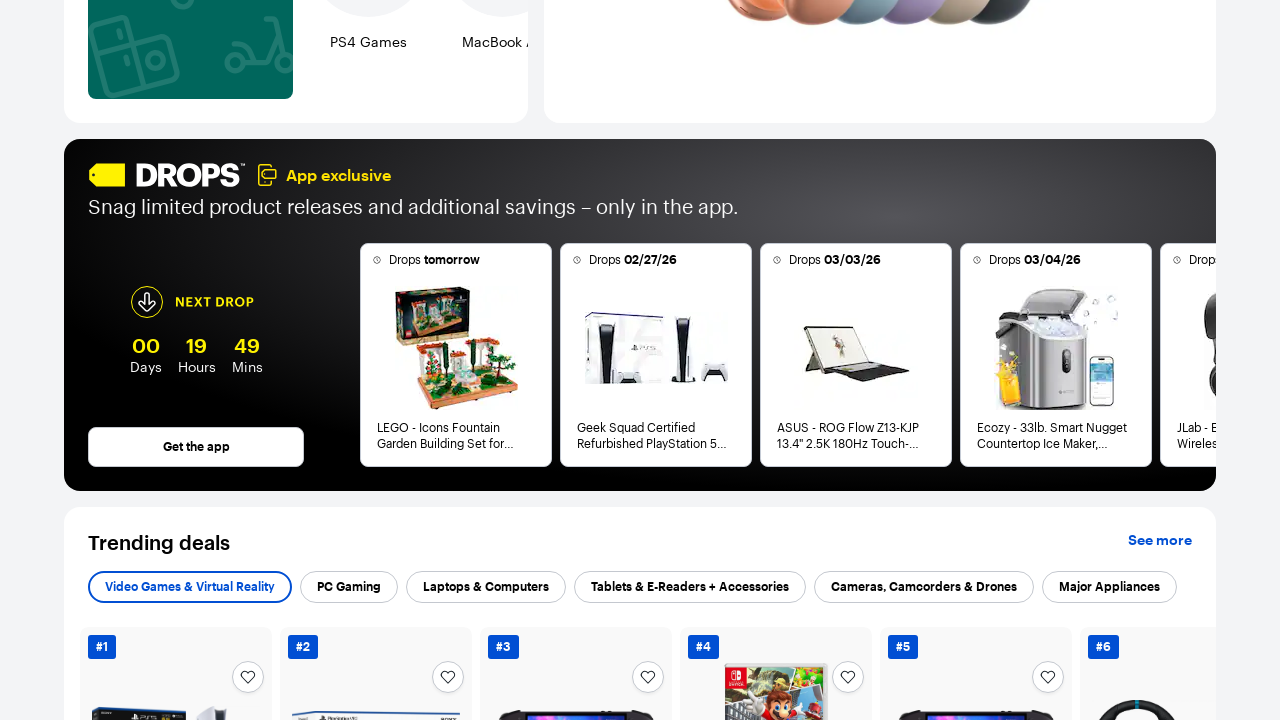

Waited 500ms after scrolling down
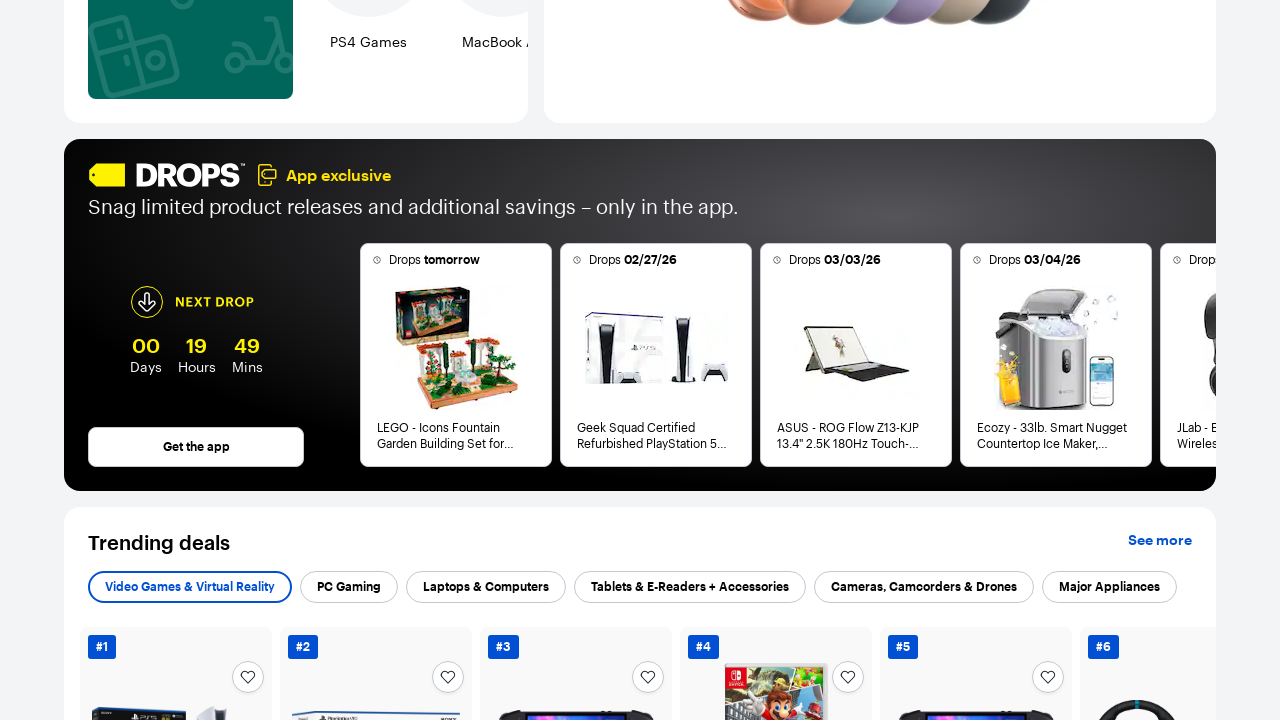

Scrolled down the page (scroll 6 of 7)
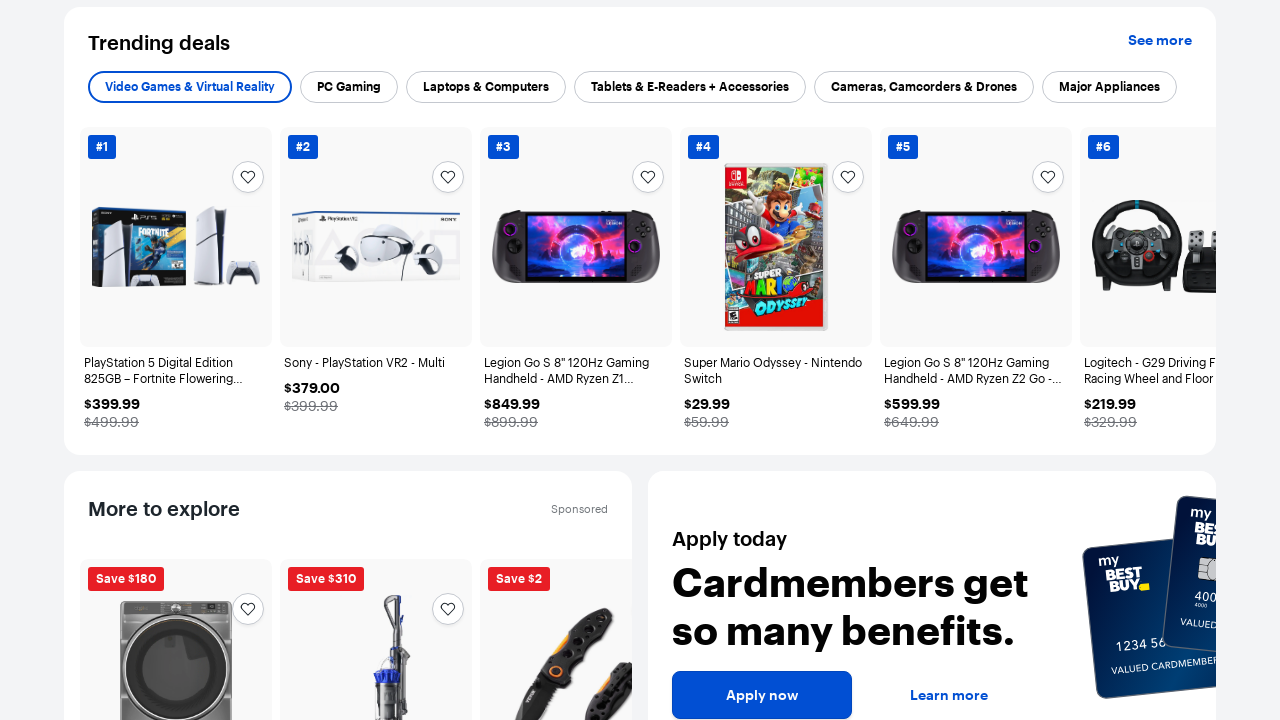

Waited 500ms after scrolling down
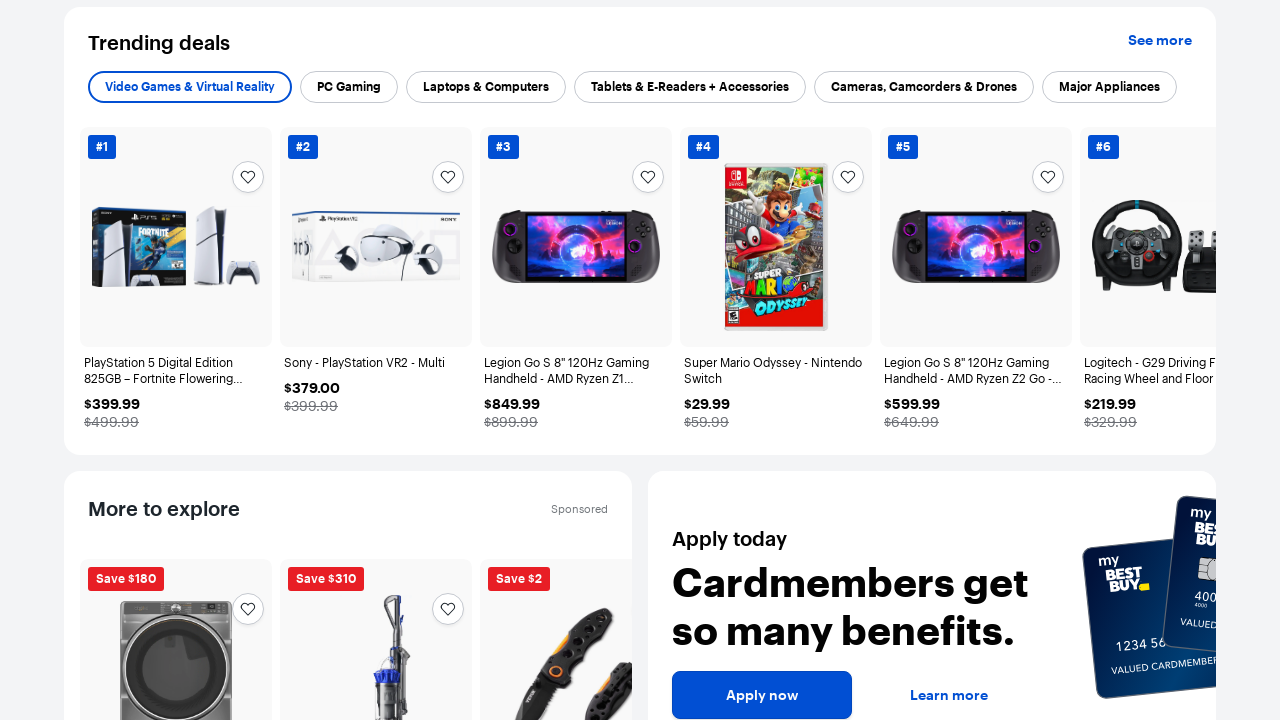

Scrolled down the page (scroll 7 of 7)
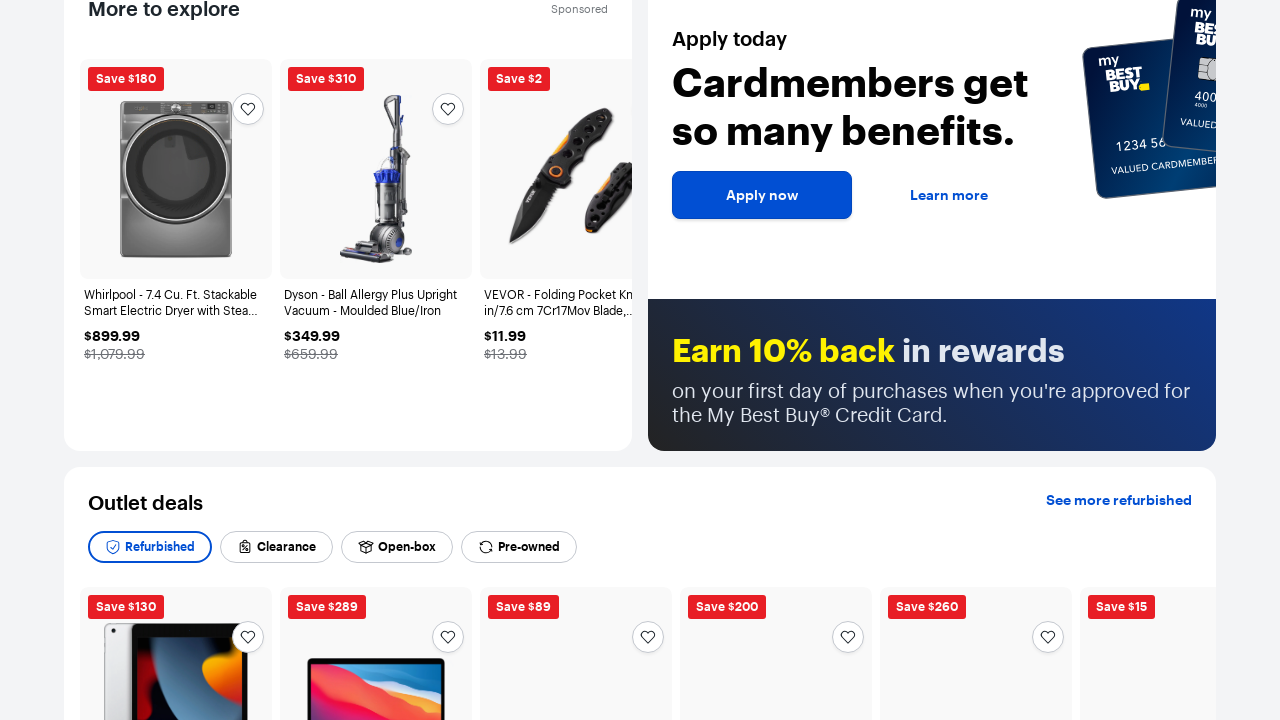

Waited 500ms after scrolling down
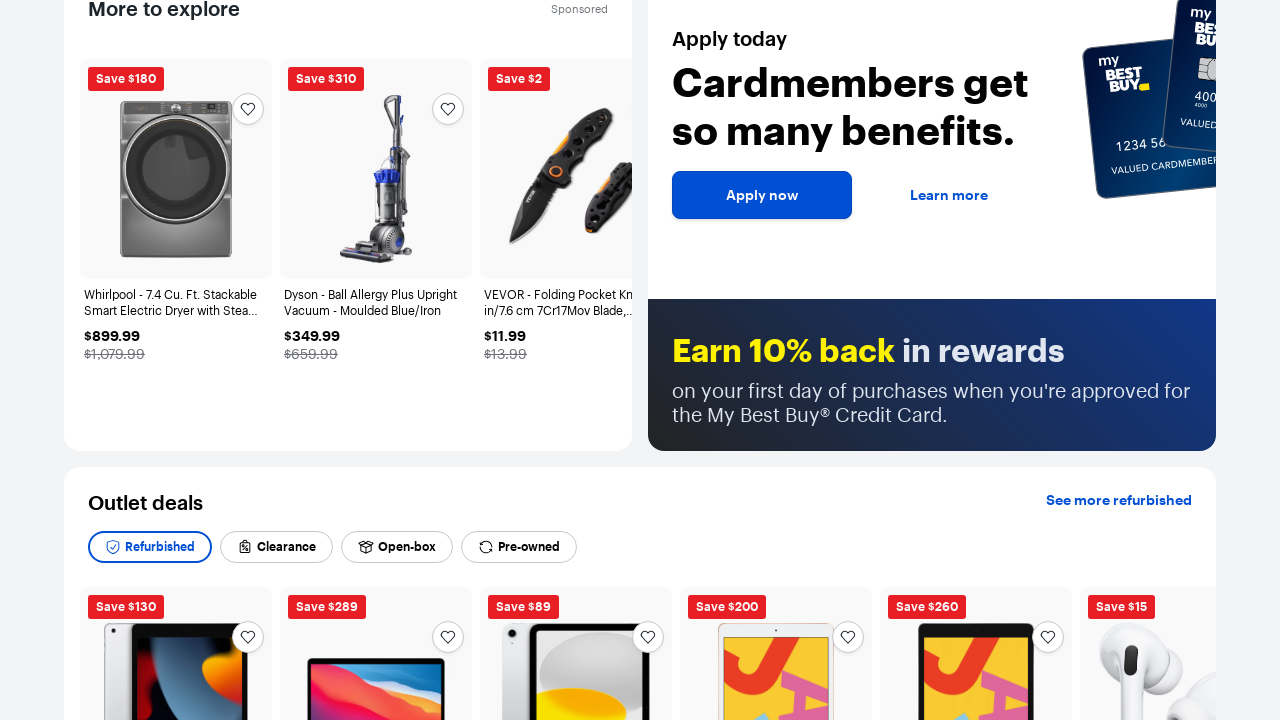

Scrolled up the page (scroll 1 of 7)
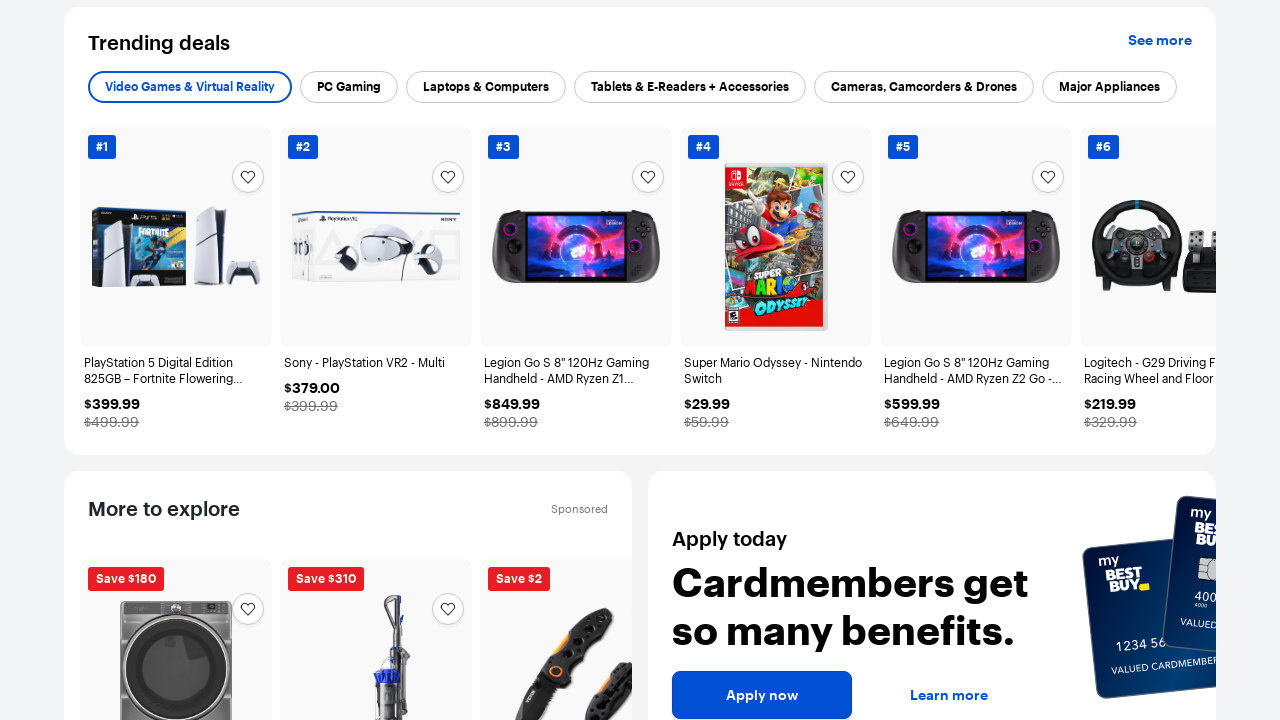

Waited 500ms after scrolling up
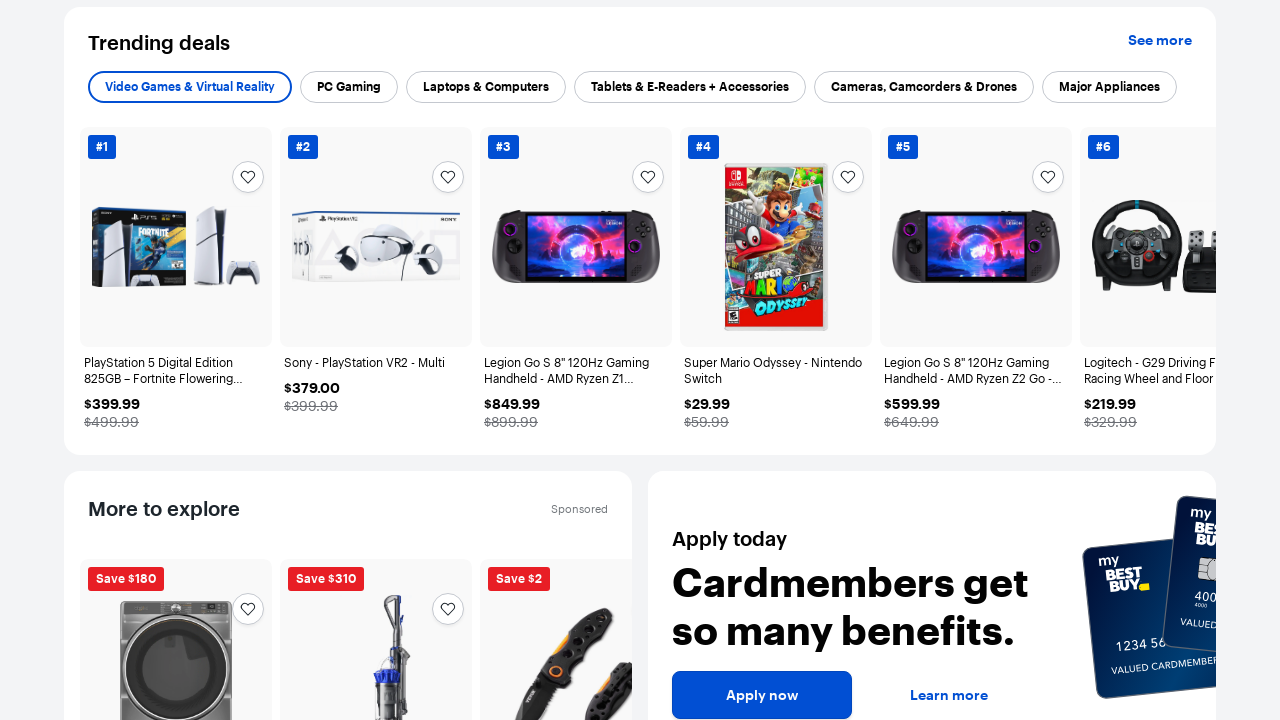

Scrolled up the page (scroll 2 of 7)
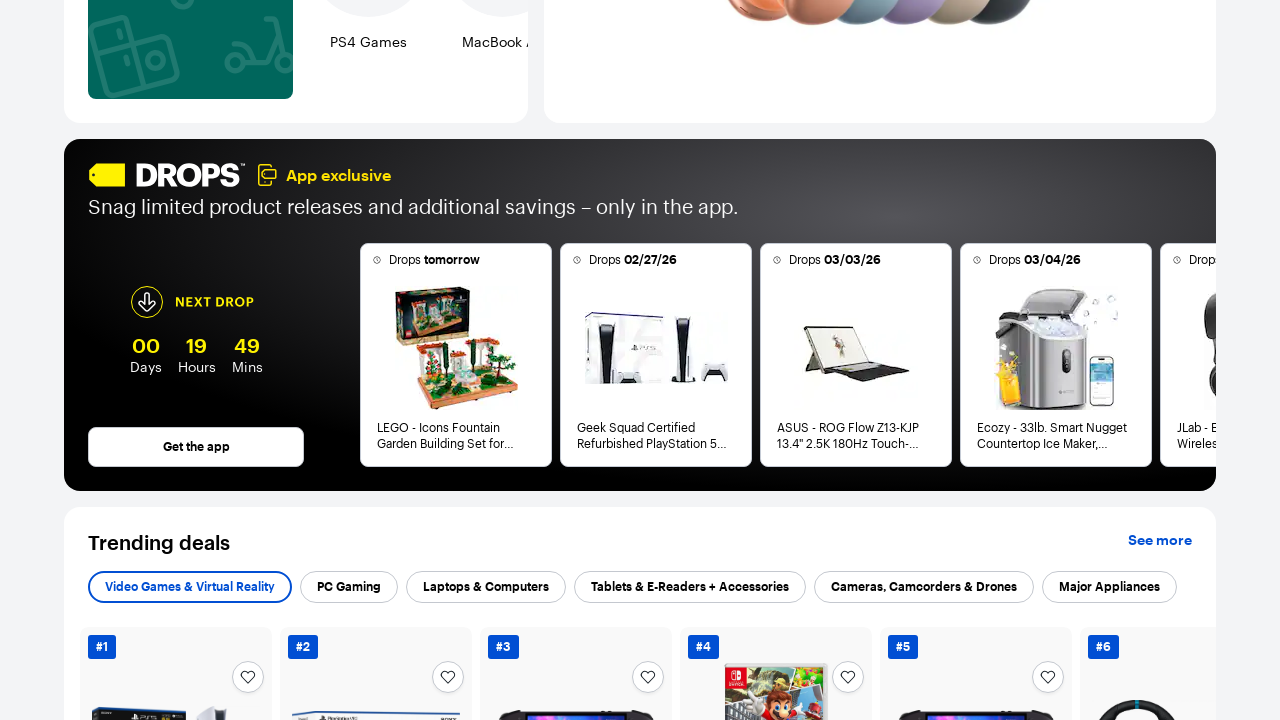

Waited 500ms after scrolling up
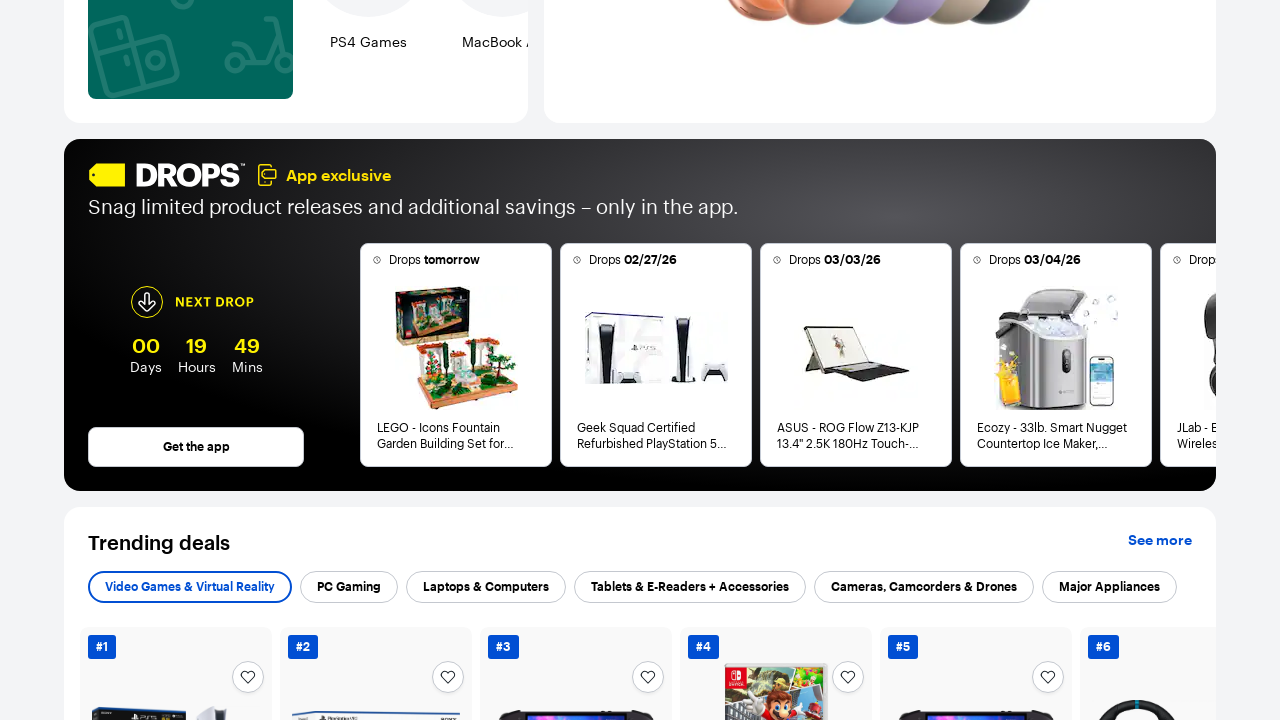

Scrolled up the page (scroll 3 of 7)
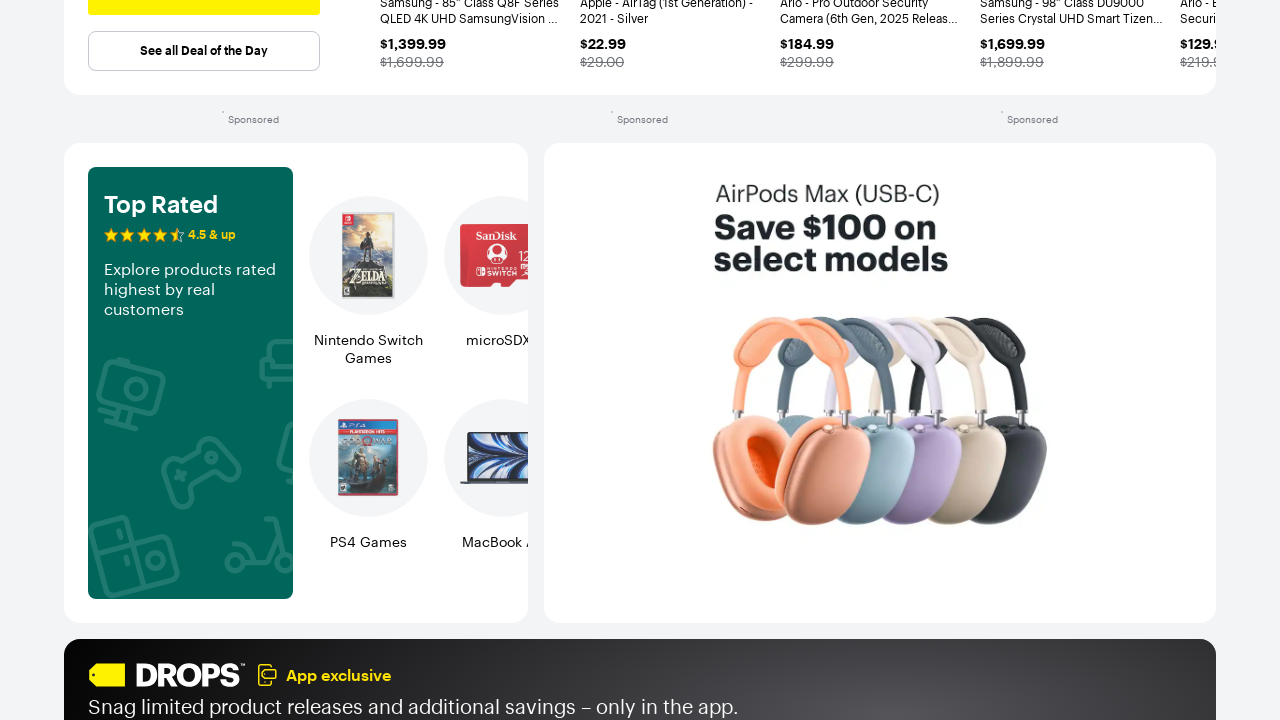

Waited 500ms after scrolling up
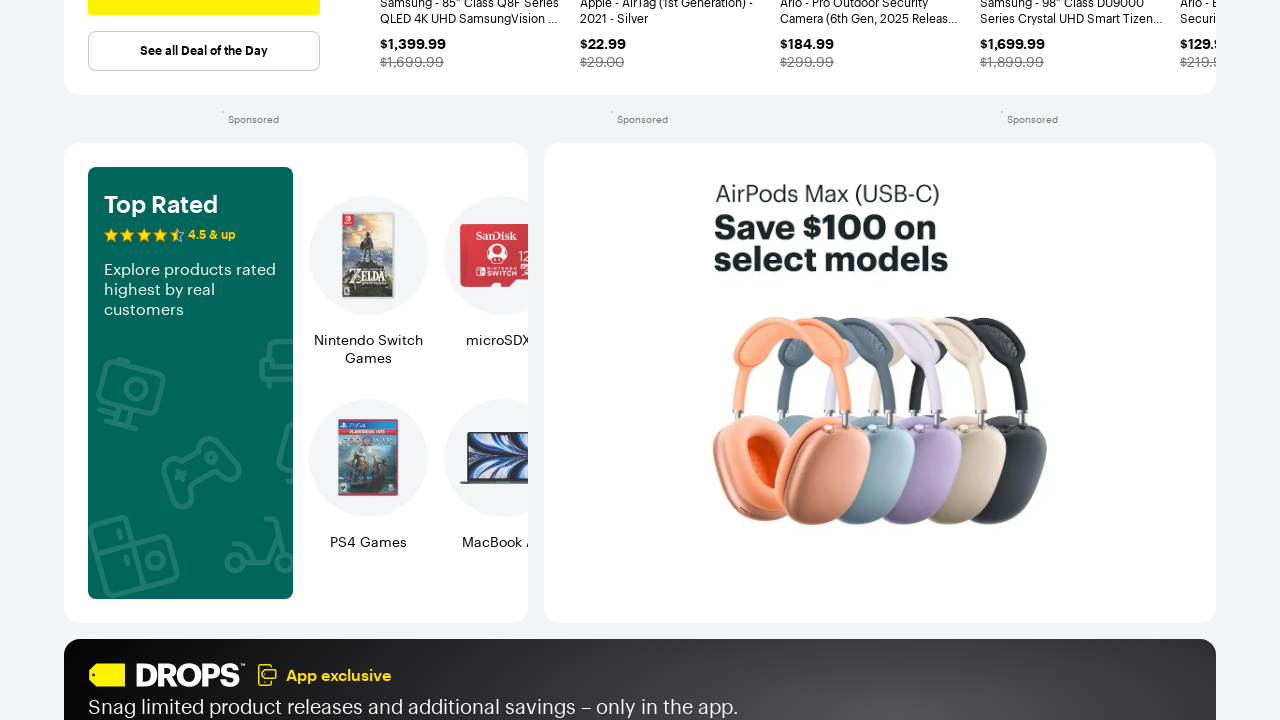

Scrolled up the page (scroll 4 of 7)
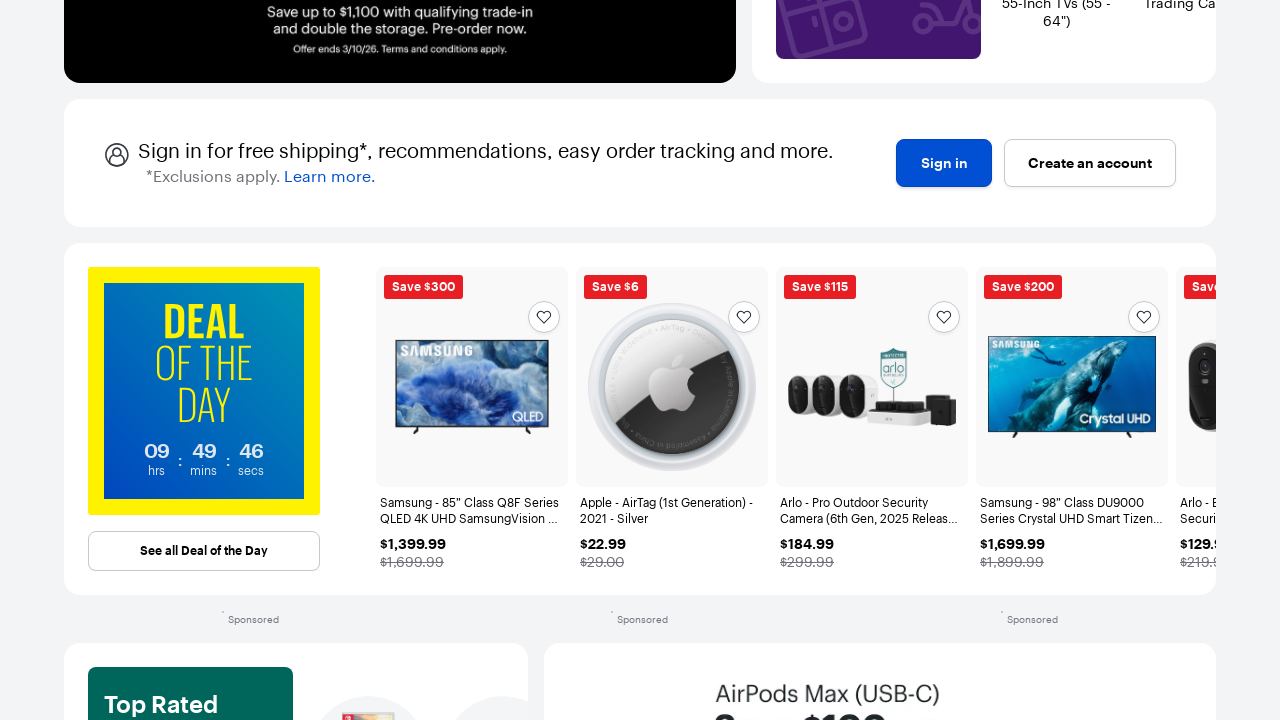

Waited 500ms after scrolling up
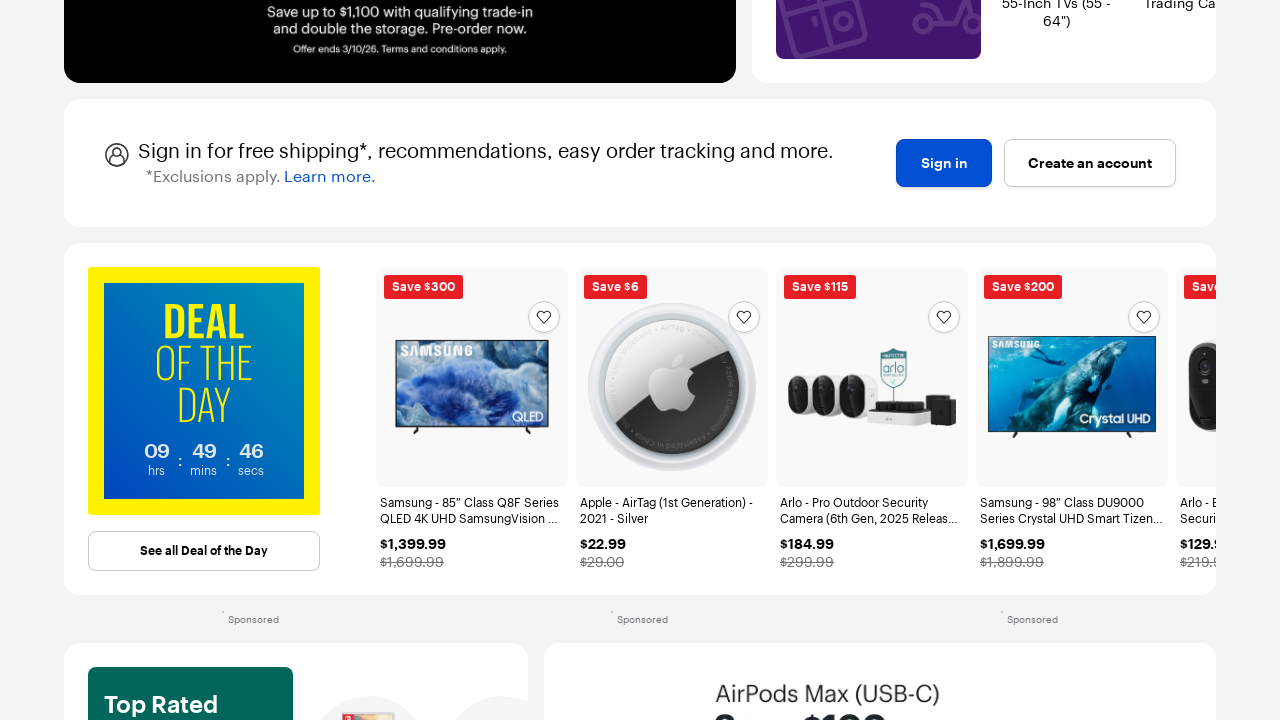

Scrolled up the page (scroll 5 of 7)
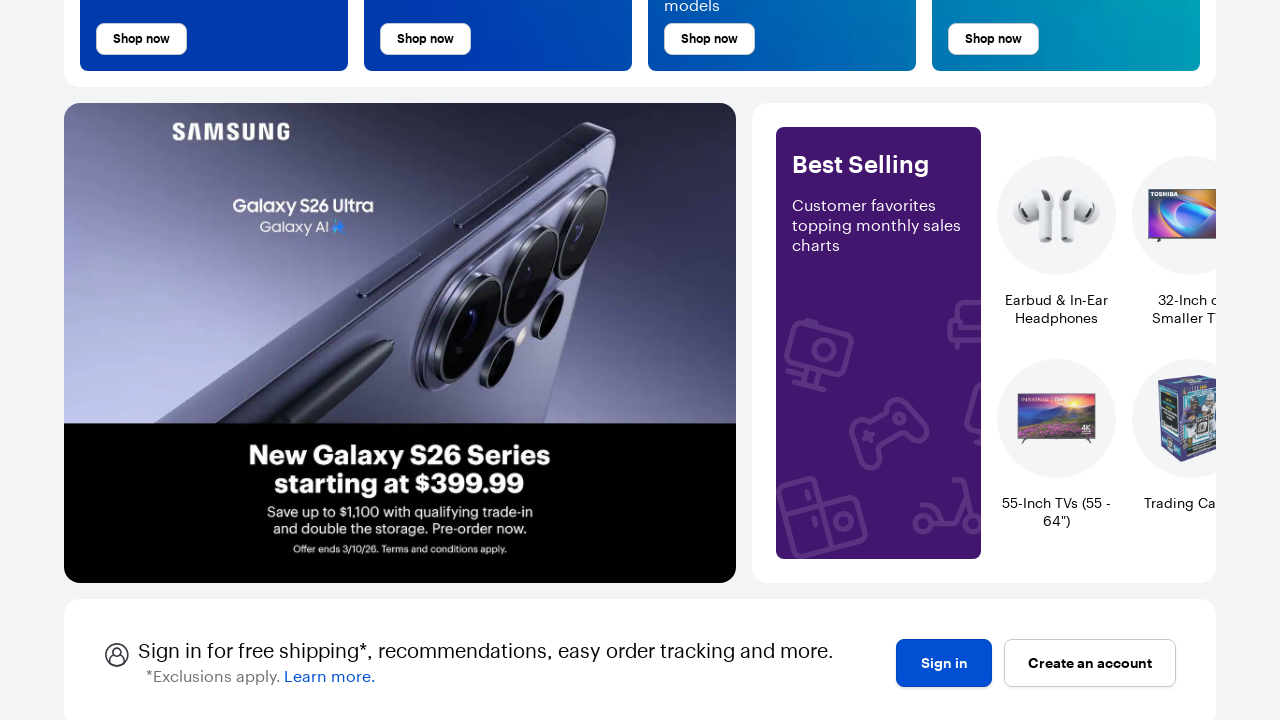

Waited 500ms after scrolling up
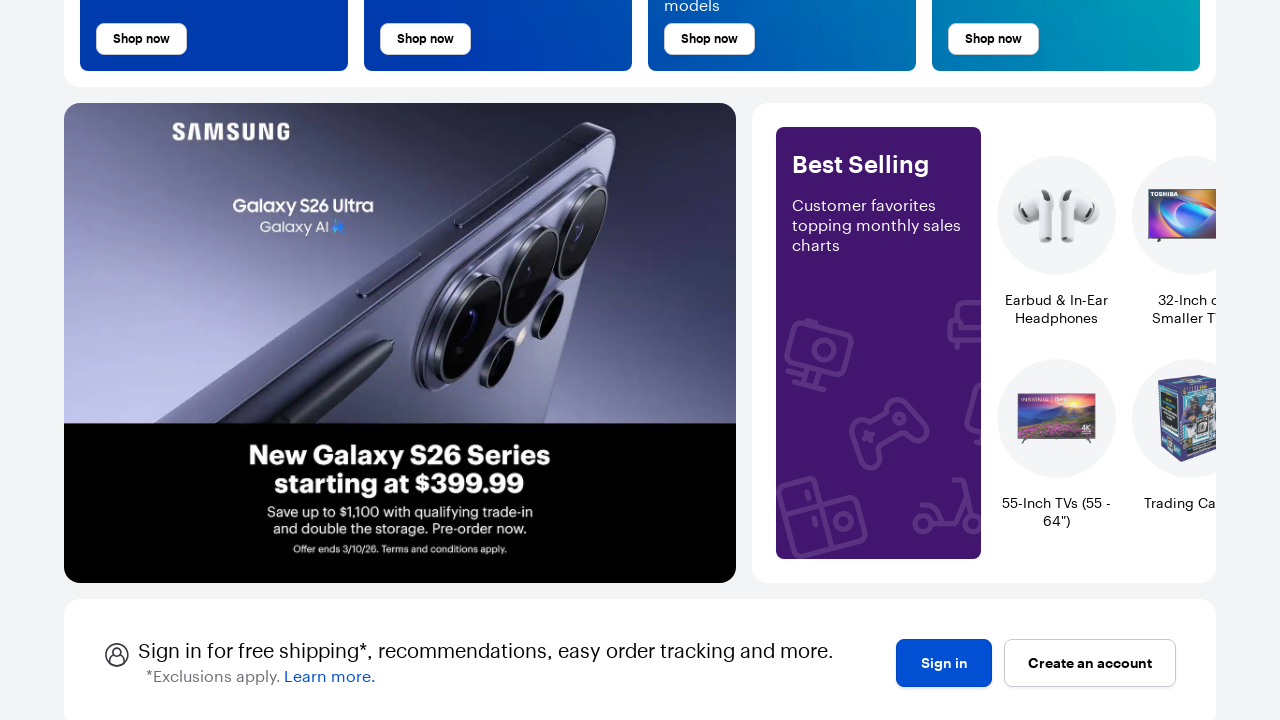

Scrolled up the page (scroll 6 of 7)
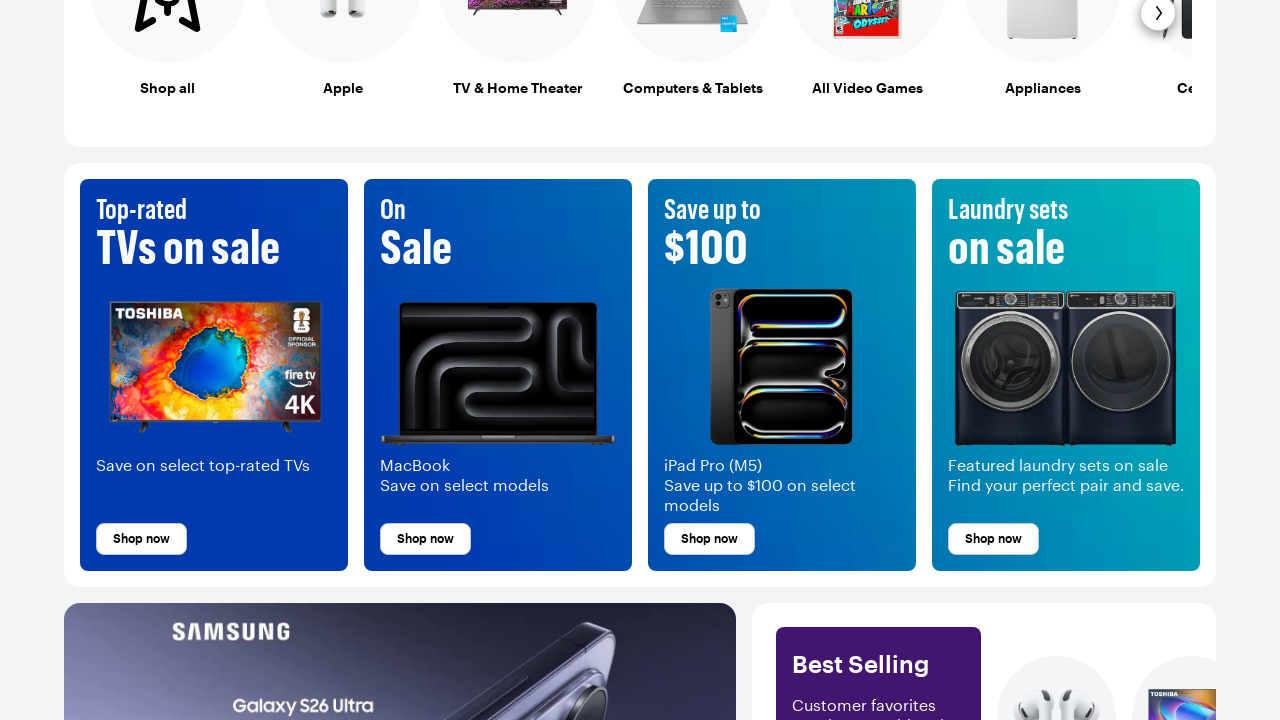

Waited 500ms after scrolling up
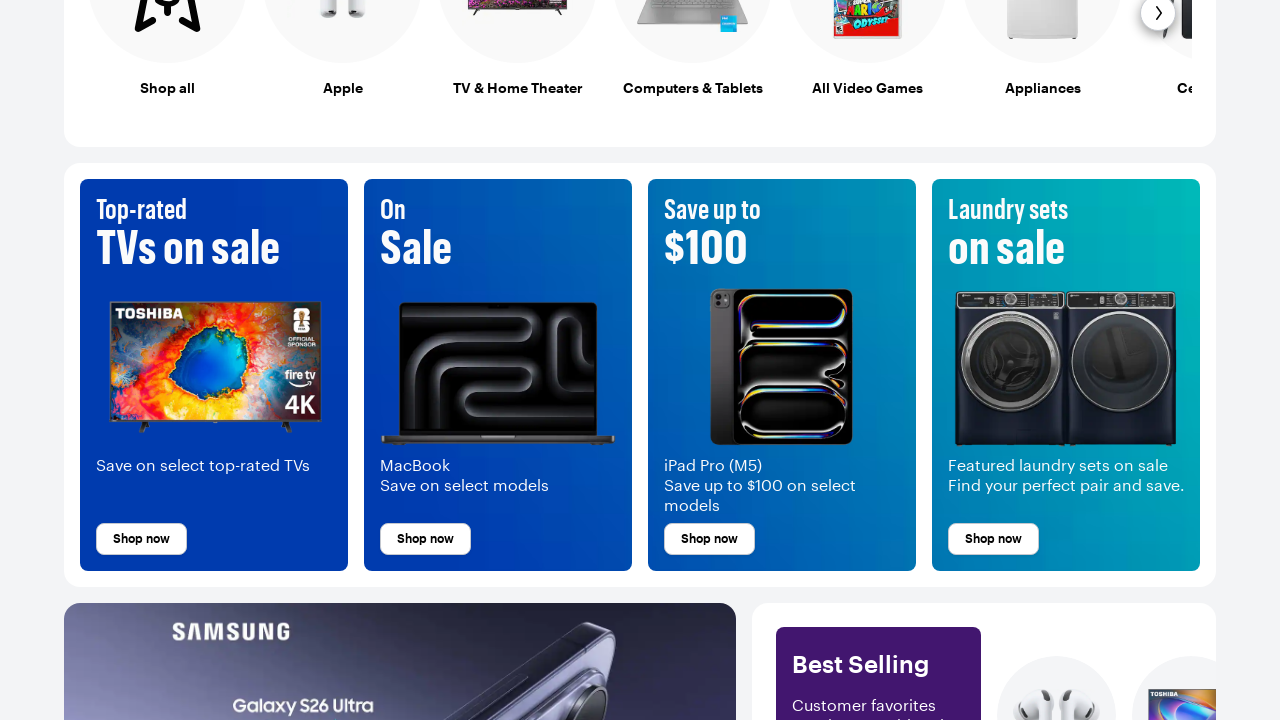

Scrolled up the page (scroll 7 of 7)
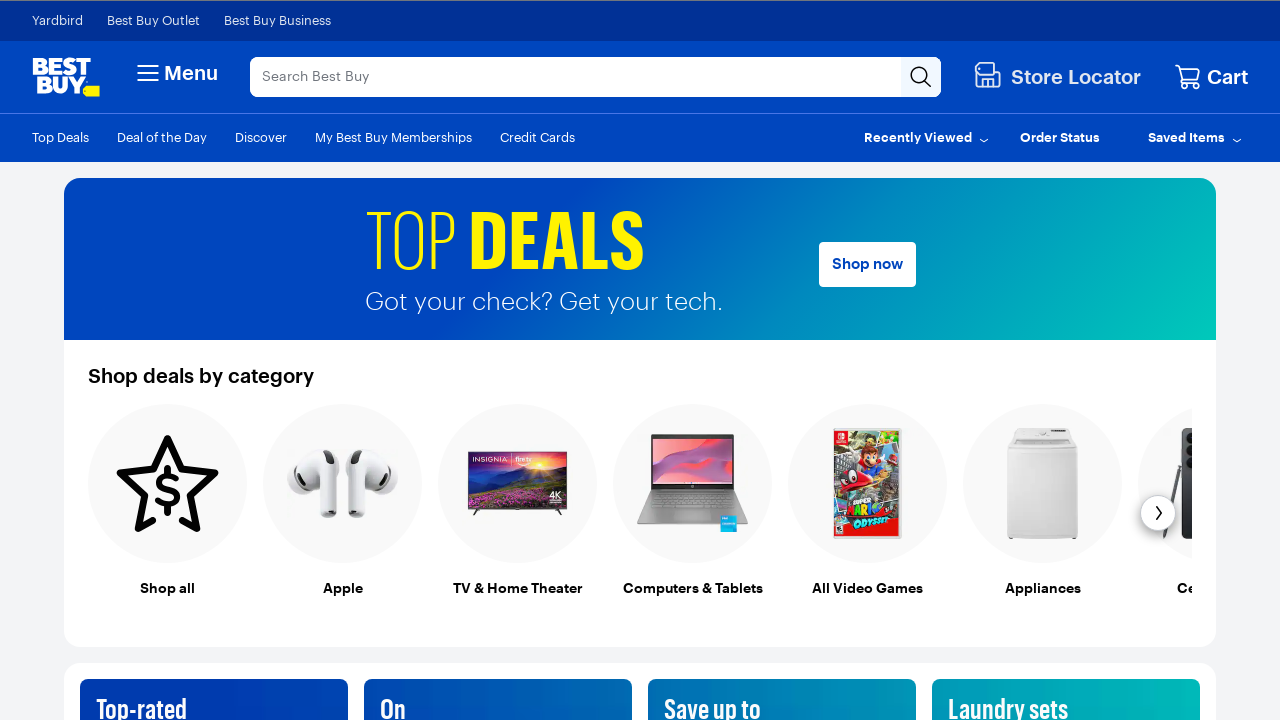

Waited 500ms after scrolling up
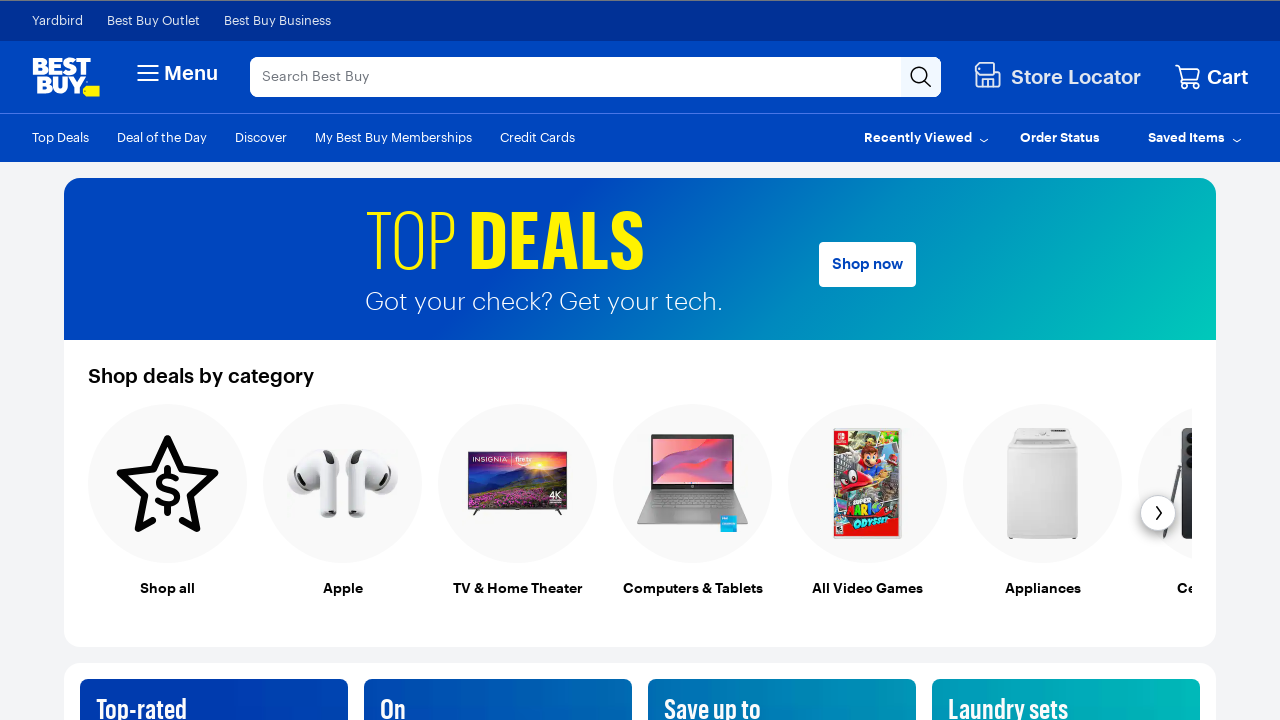

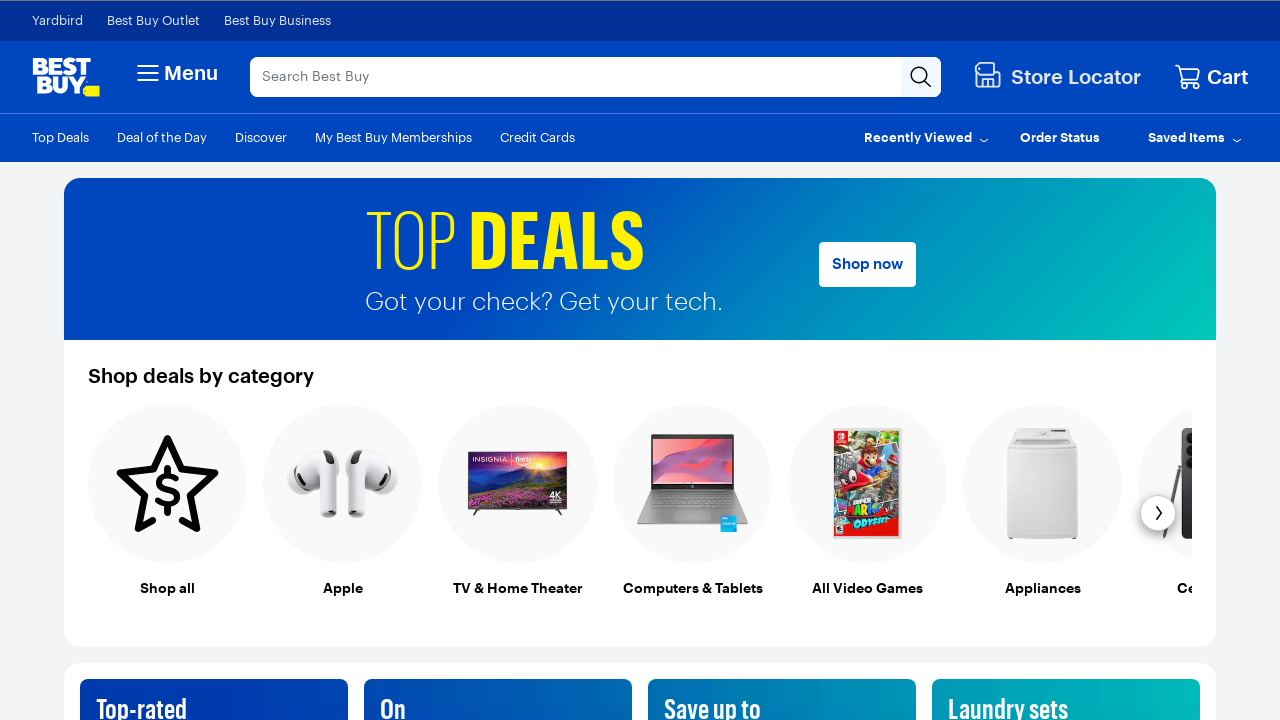